Tests scrolling functionality by navigating to the Selenium website and scrolling to the "Selenium Level Sponsors" section to bring it into view.

Starting URL: https://www.selenium.dev/

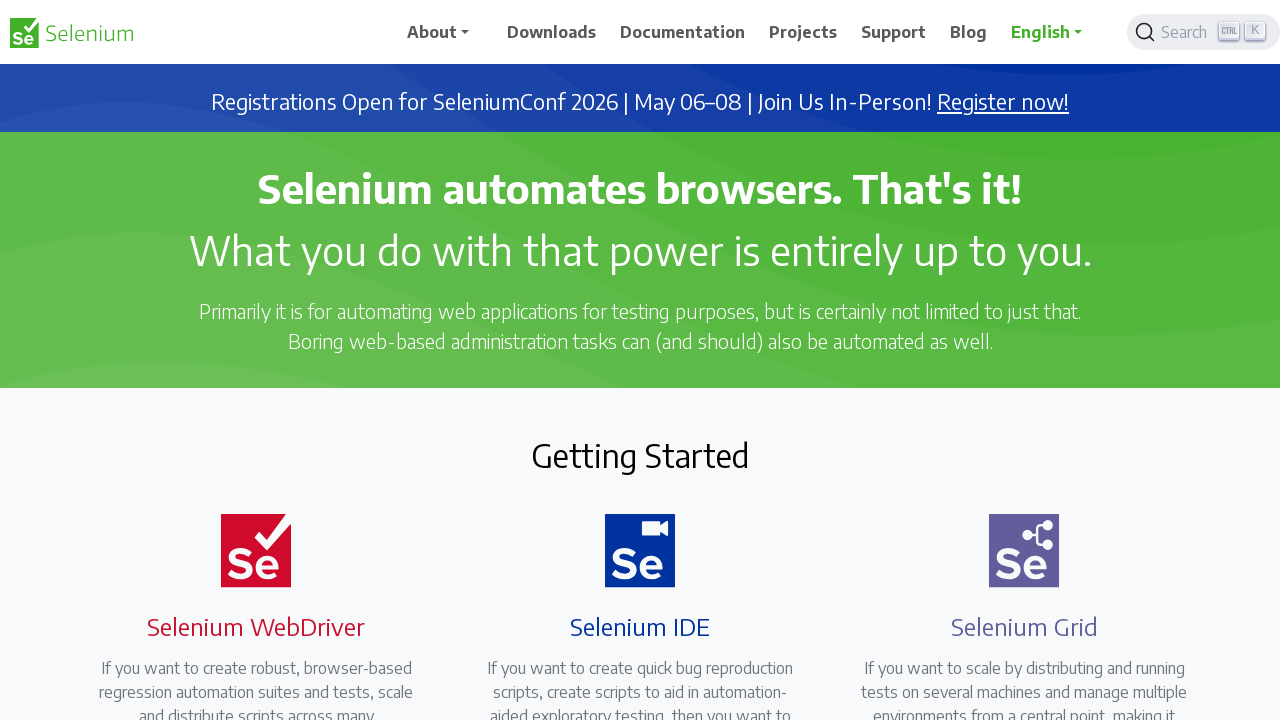

Located the 'Selenium Level Sponsors' heading element
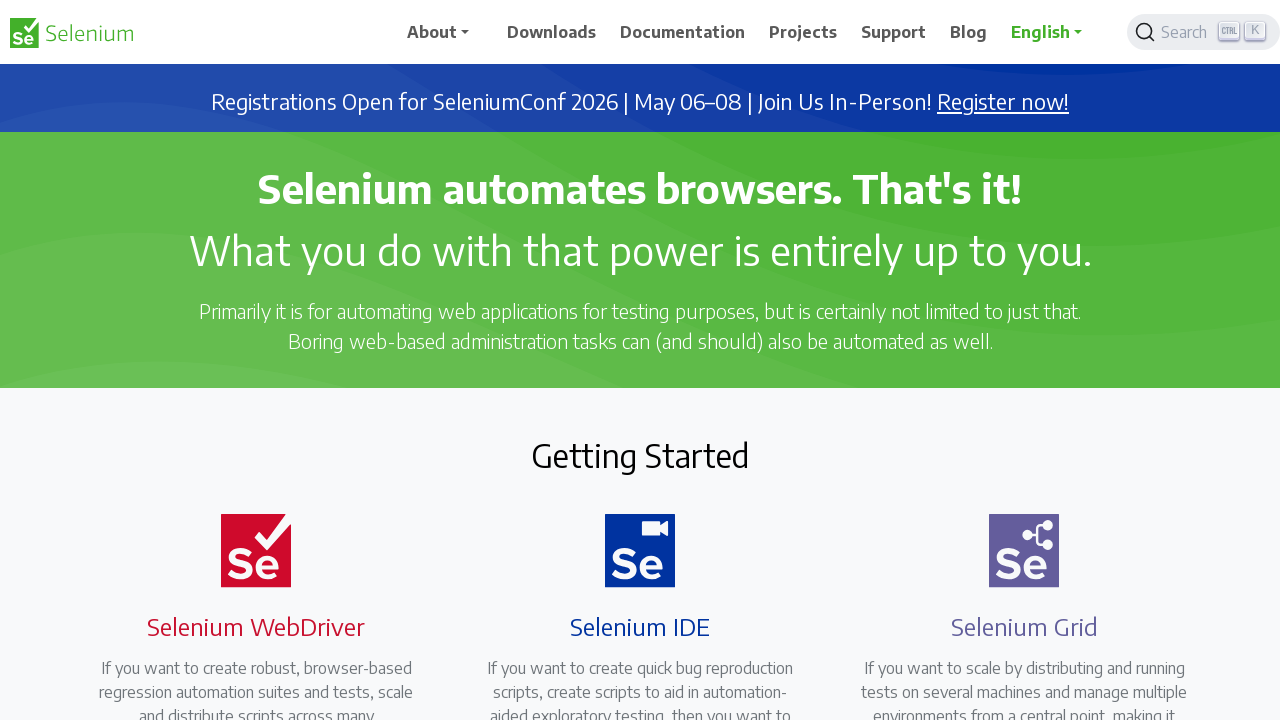

Scrolled 'Selenium Level Sponsors' heading into view
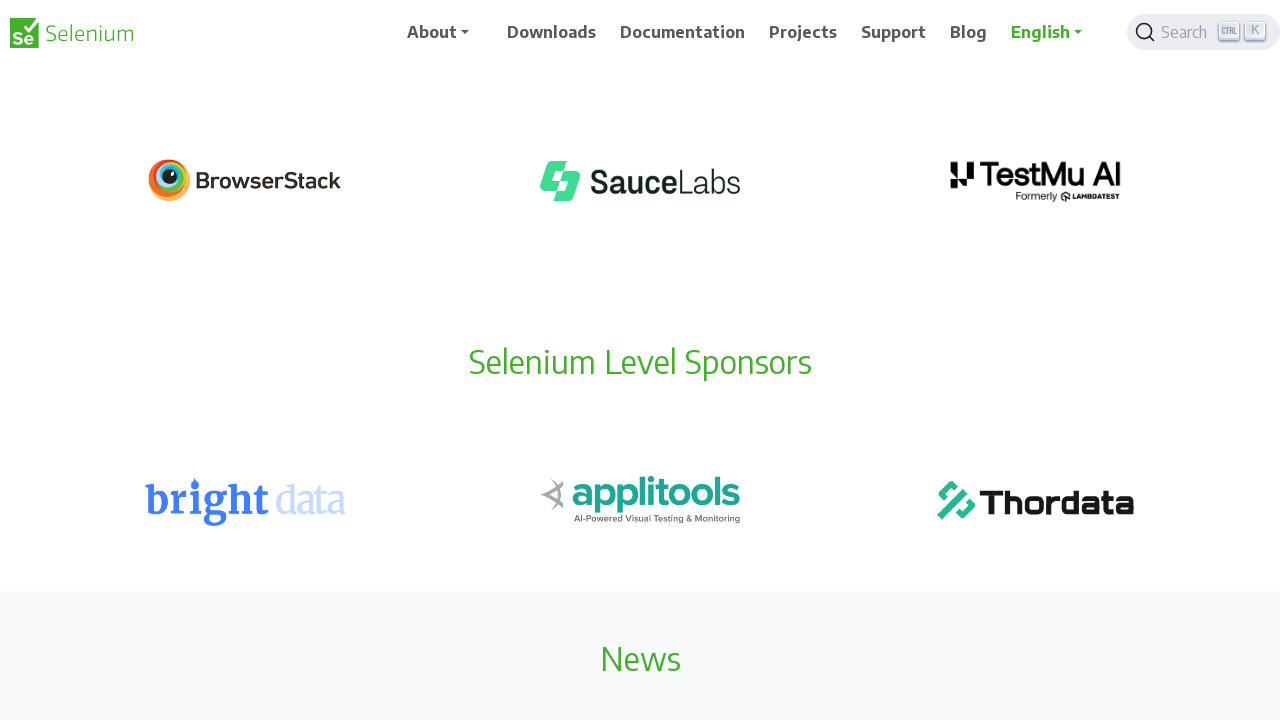

Confirmed 'Selenium Level Sponsors' heading is visible
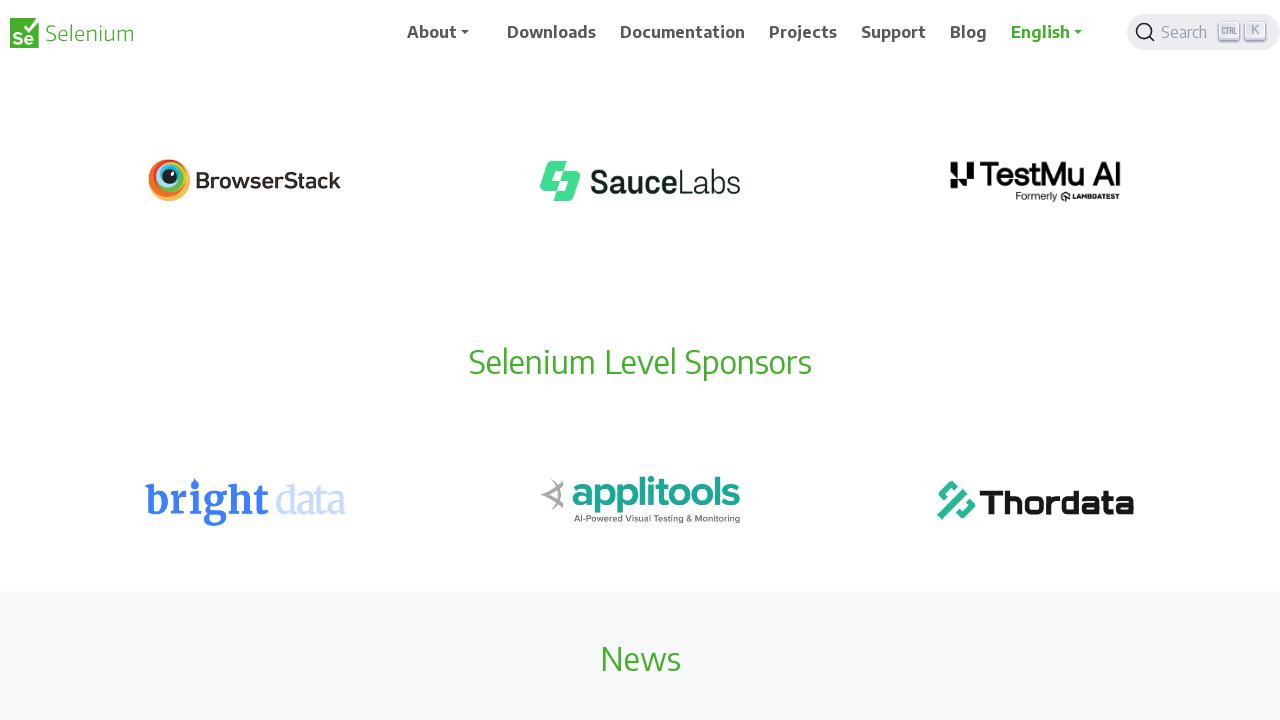

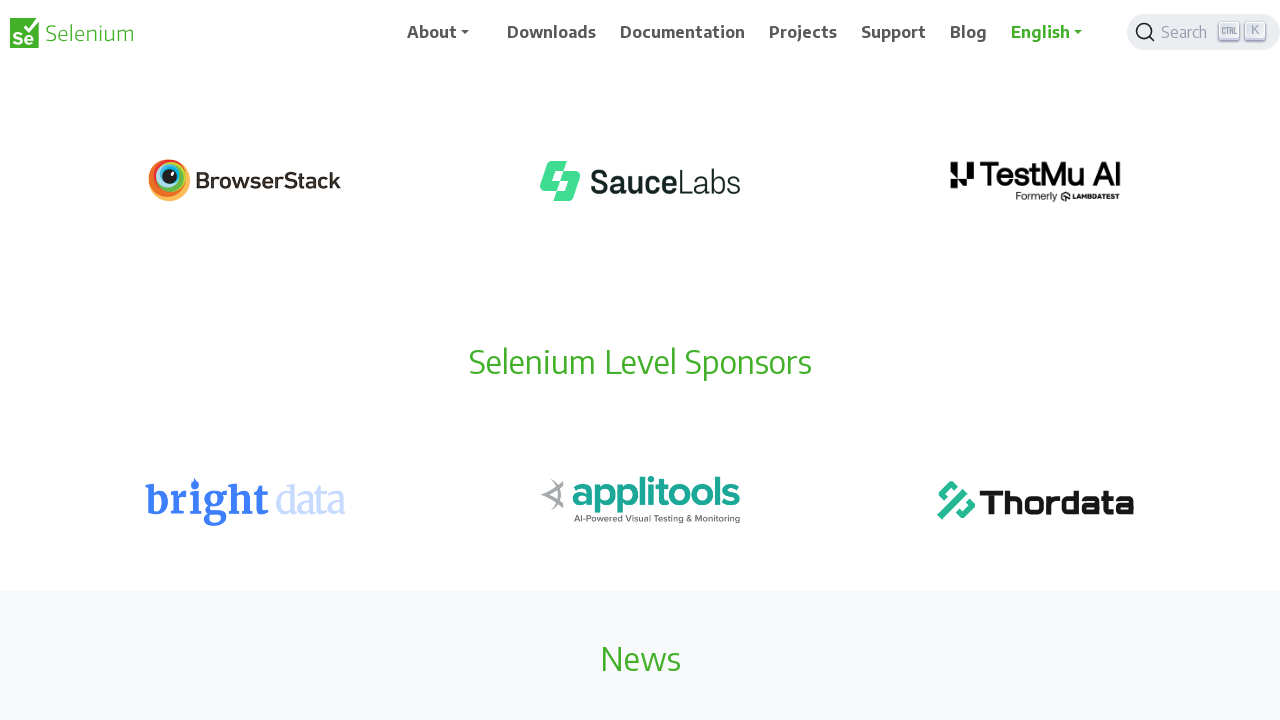